Tests text input functionality by entering text into a text field, verifying it appears, adding more text, clearing the field, and verifying it's empty.

Starting URL: https://rahulshettyacademy.com/loginpagePractise/

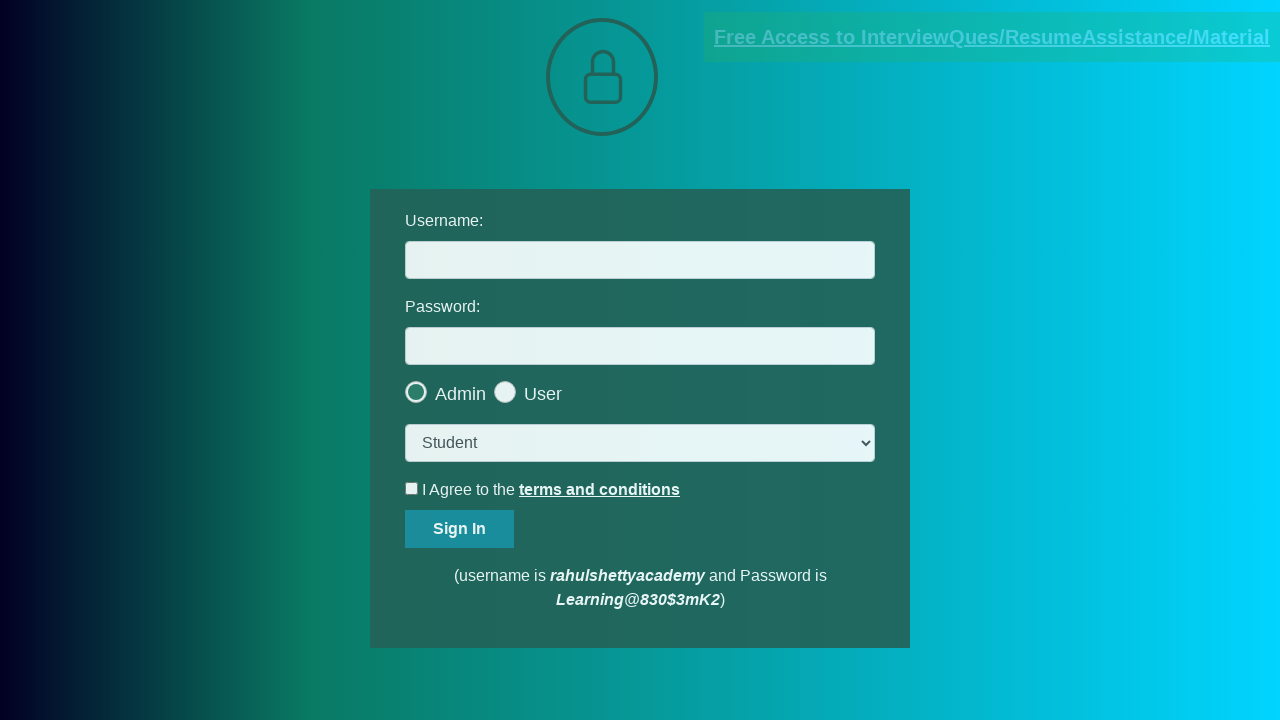

Waited for text input field to load
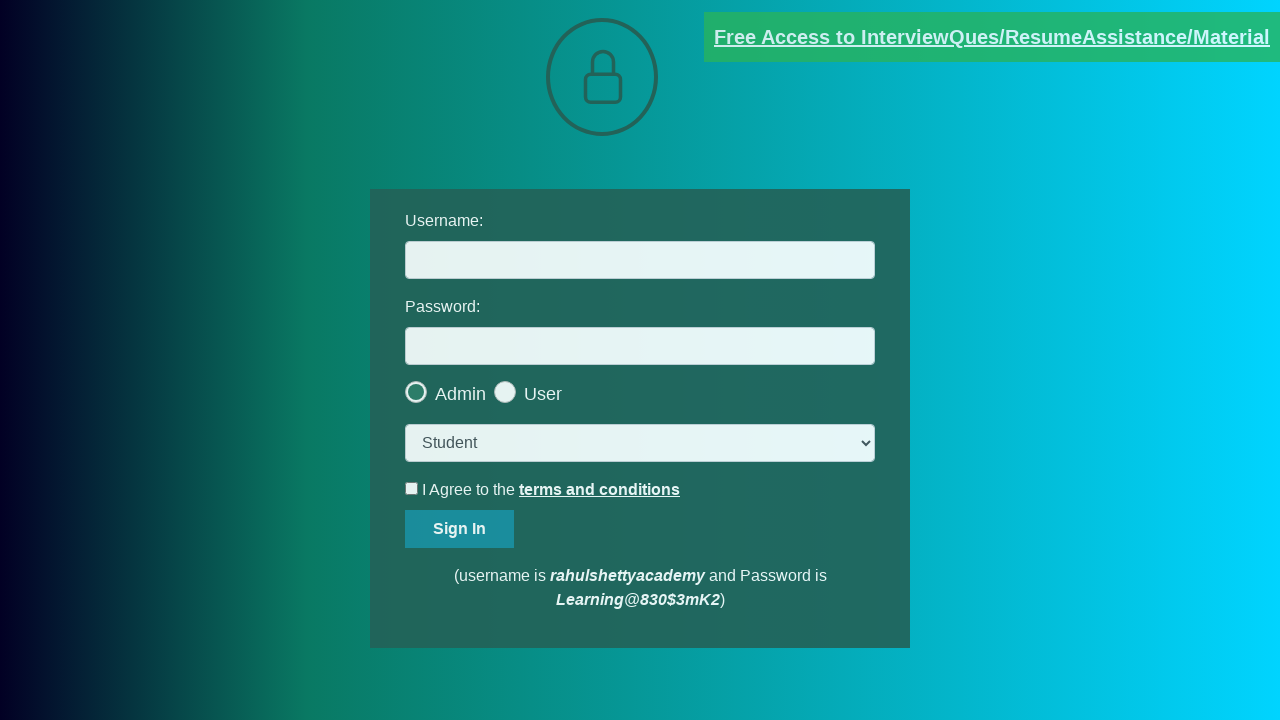

Filled text field with 'Hello World' on input[type='text'] >> nth=0
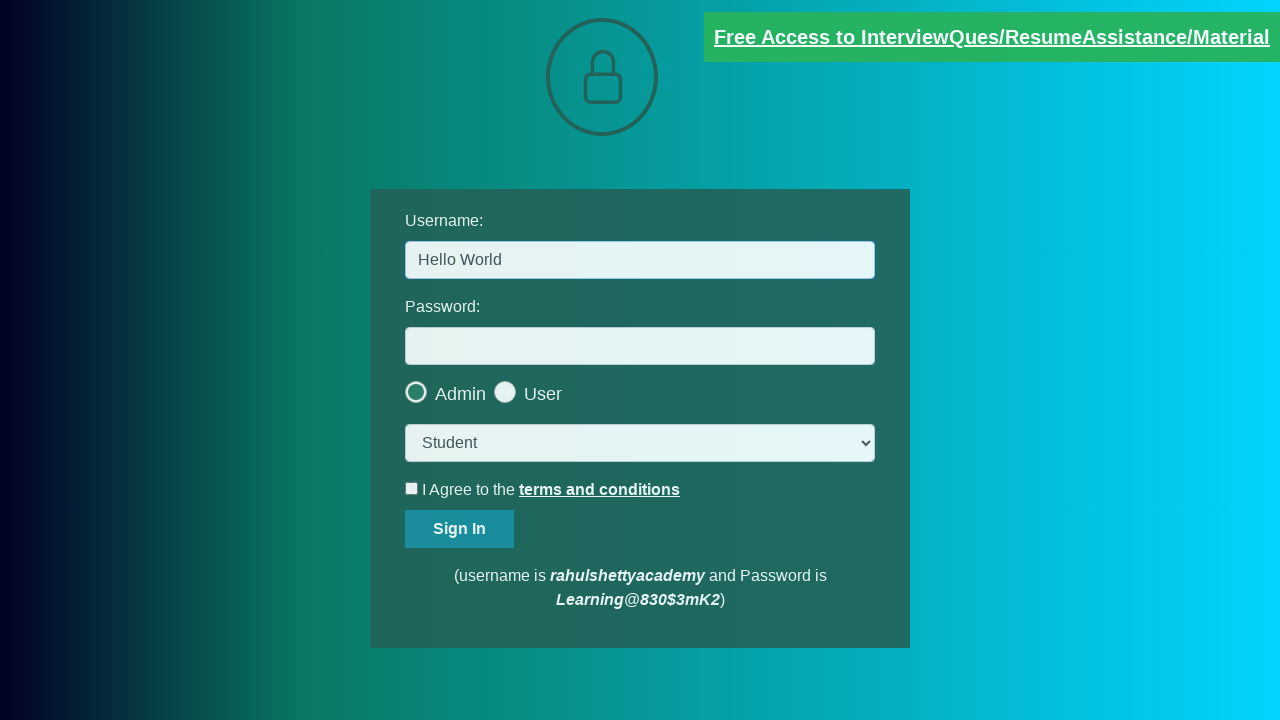

Verified text field contains 'Hello World'
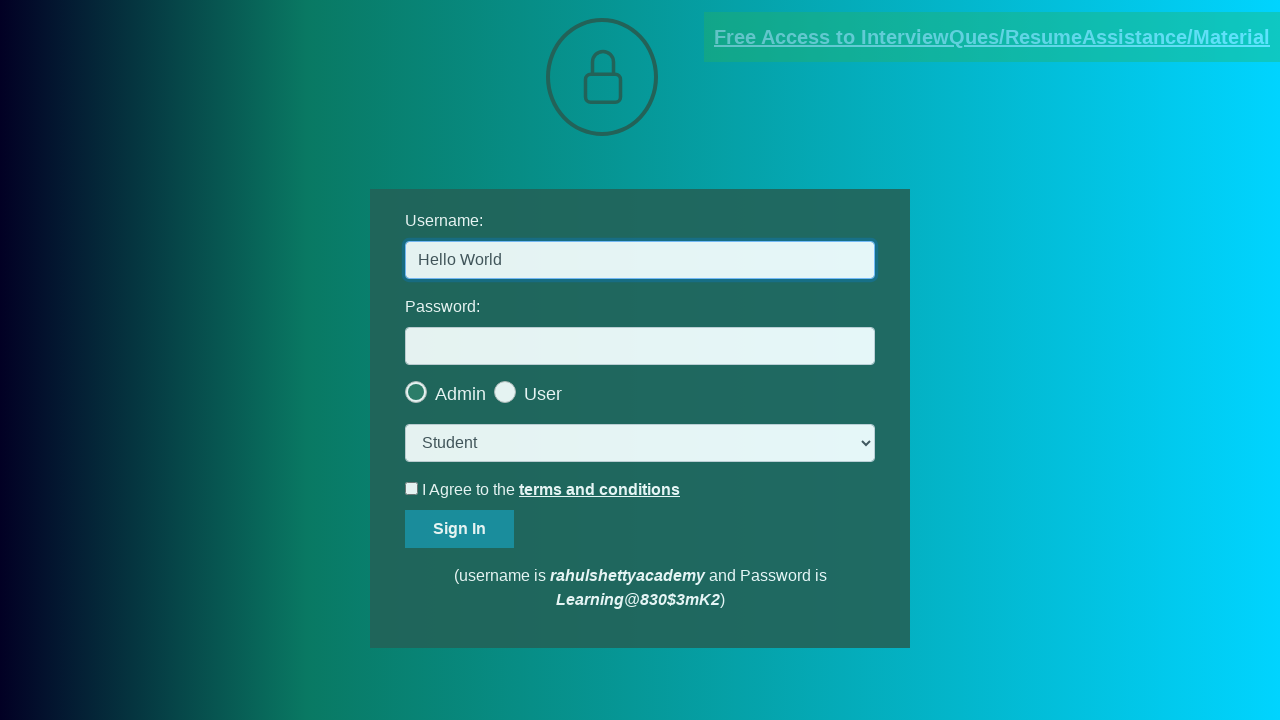

Filled text field with 'Hello World from Selenium!' on input[type='text'] >> nth=0
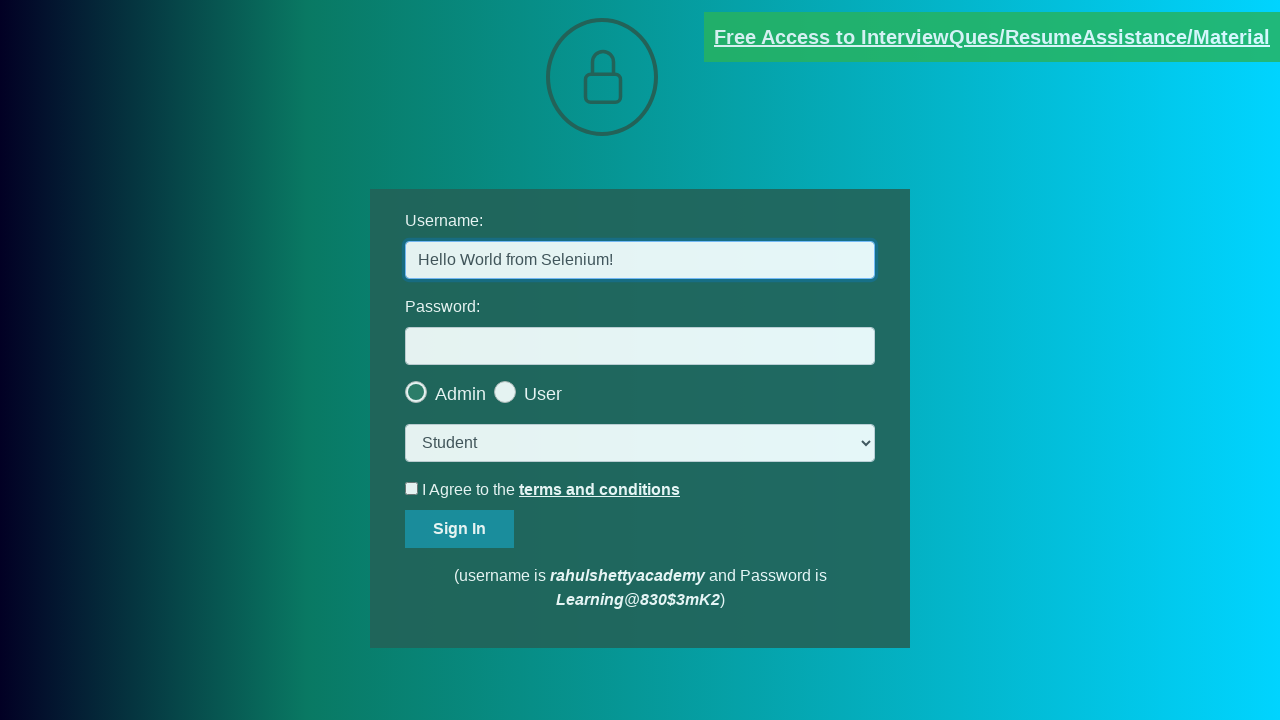

Cleared the text field on input[type='text'] >> nth=0
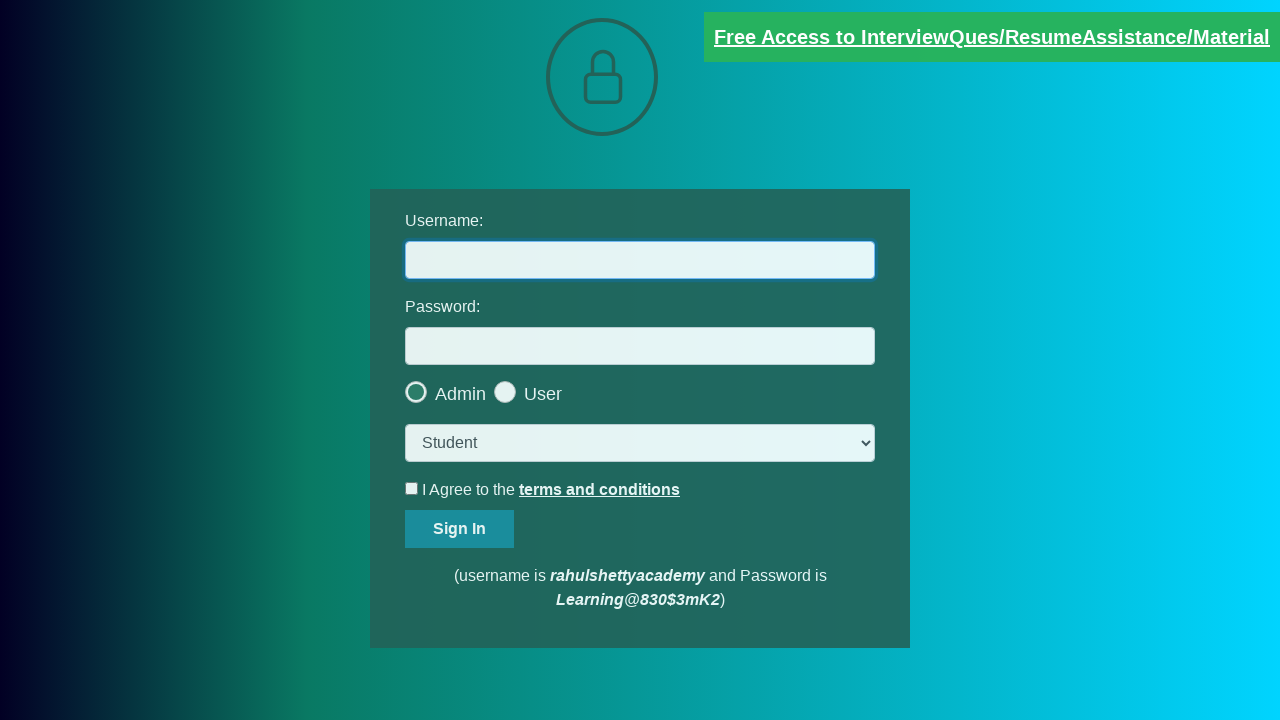

Verified text field is empty
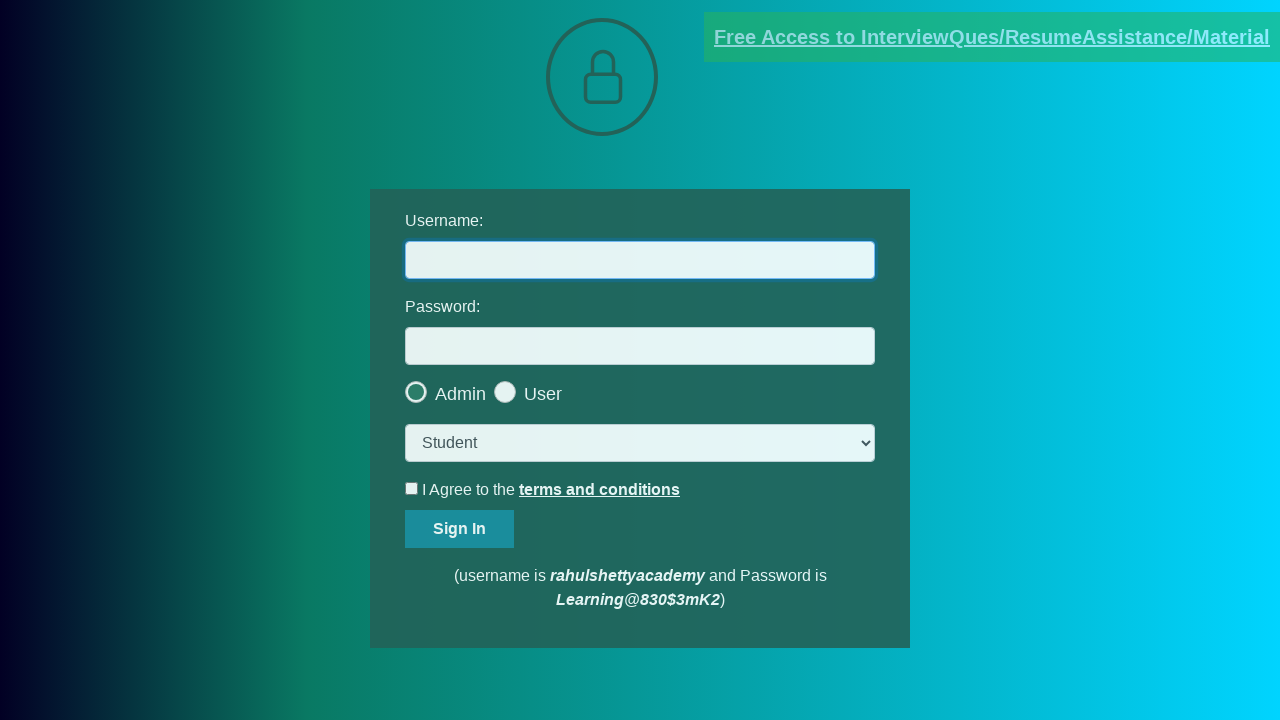

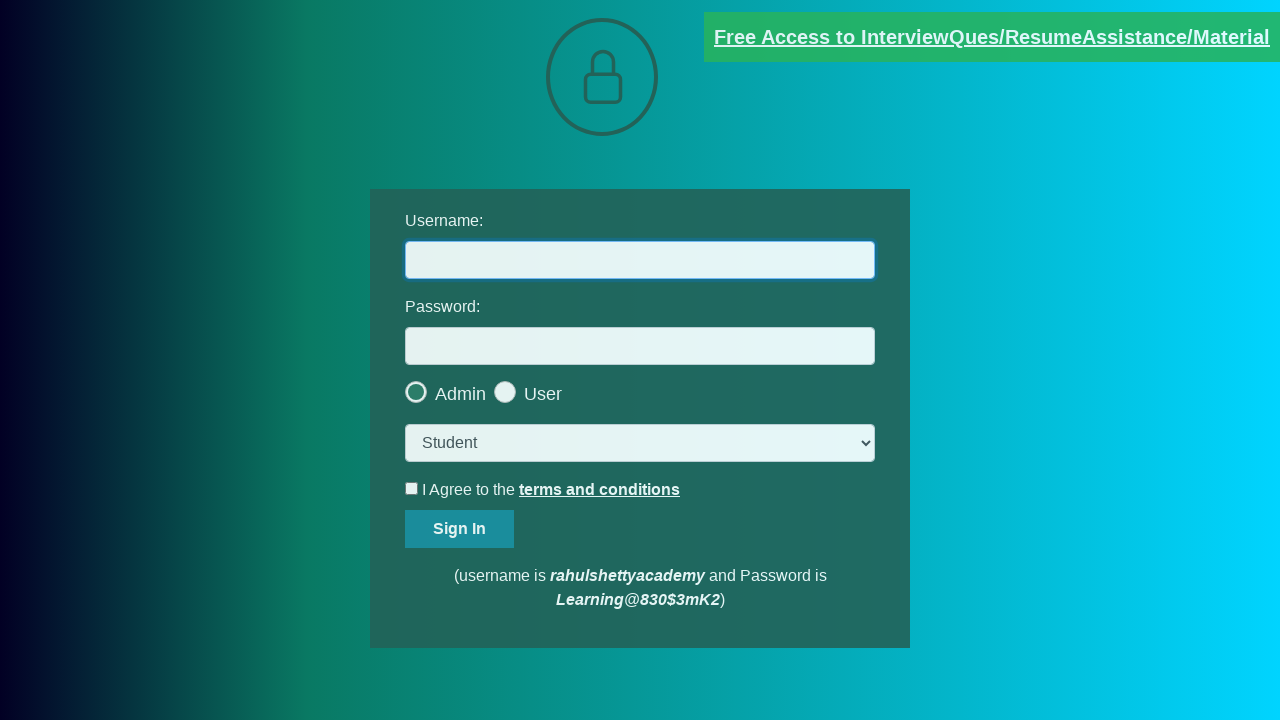